Tests JavaScript confirm alert handling by clicking a button that triggers a confirm dialog, retrieving the alert text, and accepting the alert.

Starting URL: https://demoqa.com/alerts

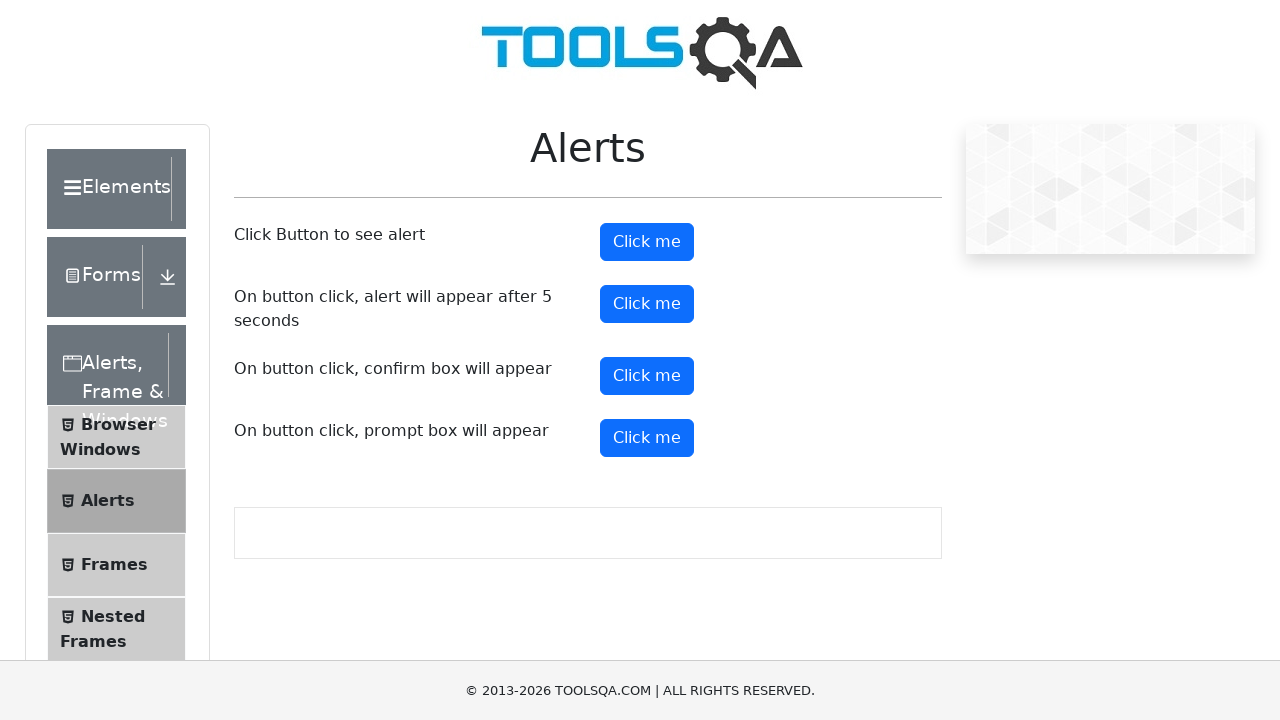

Set up dialog handler to accept confirm dialogs
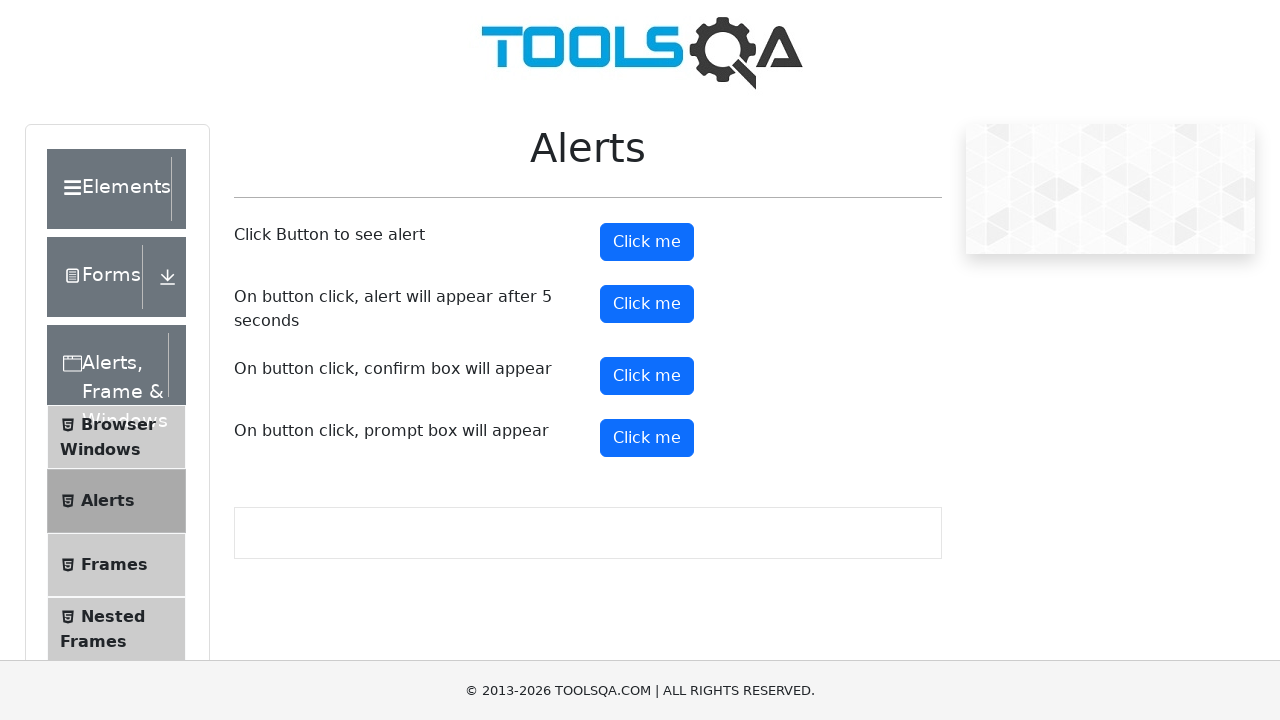

Clicked confirm button to trigger the JavaScript confirm dialog at (647, 376) on button#confirmButton
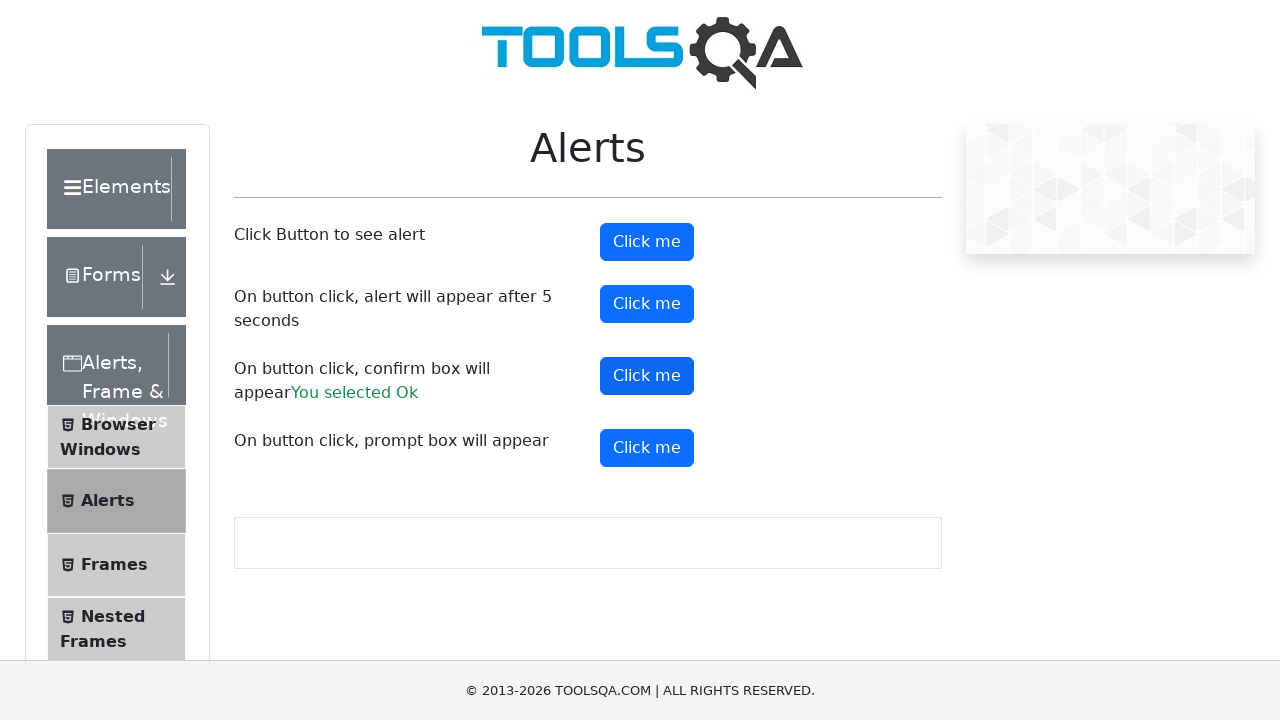

Waited for dialog interaction to complete
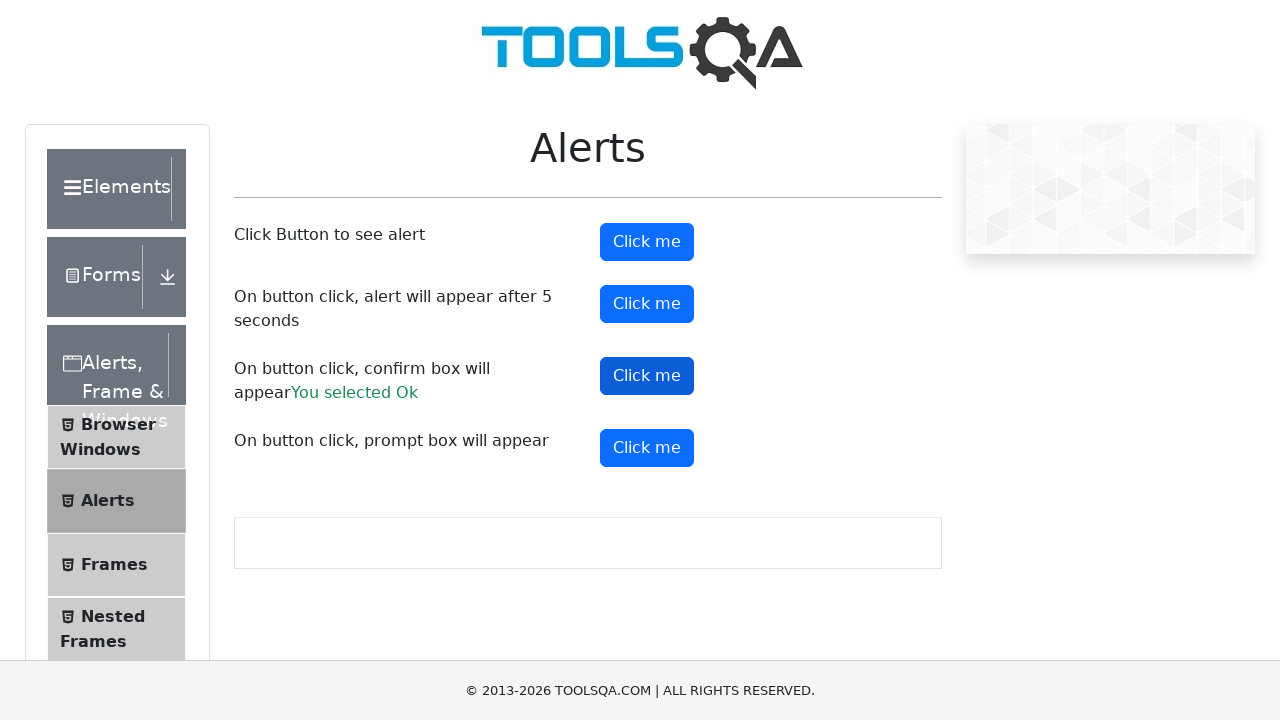

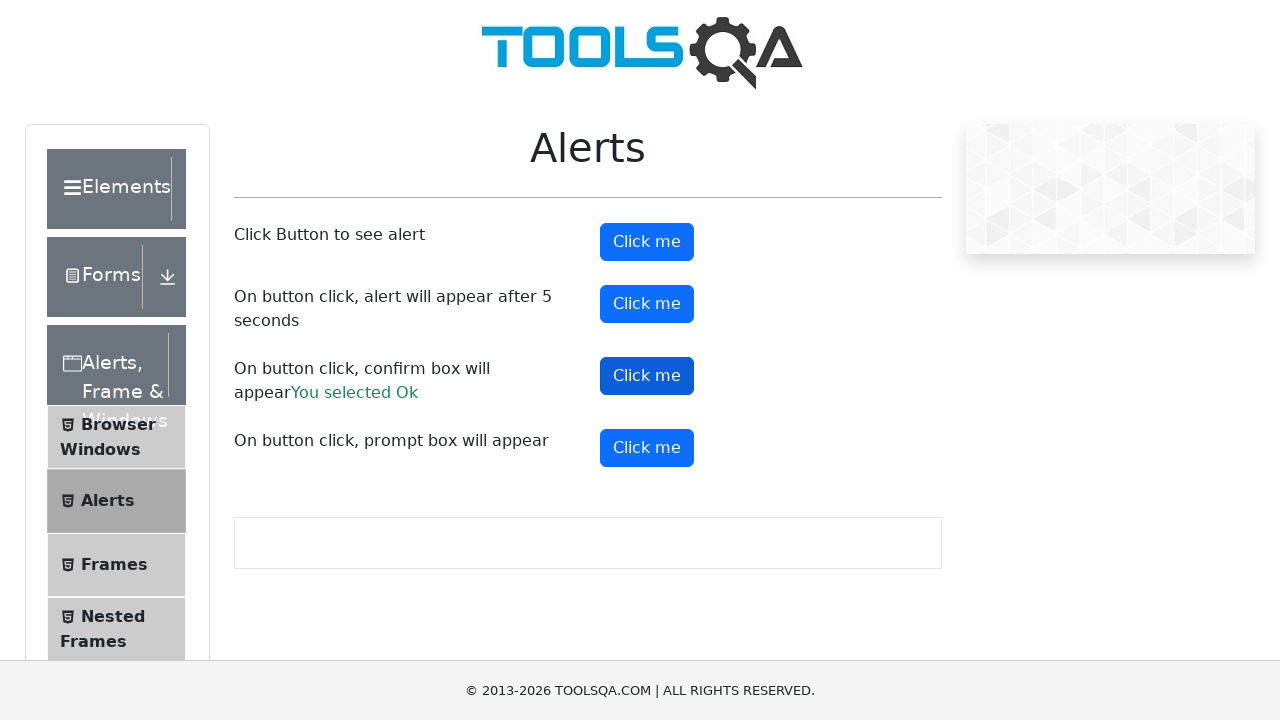